Tests clicking a JavaScript confirm dialog and dismissing it by clicking Cancel

Starting URL: https://the-internet.herokuapp.com/javascript_alerts

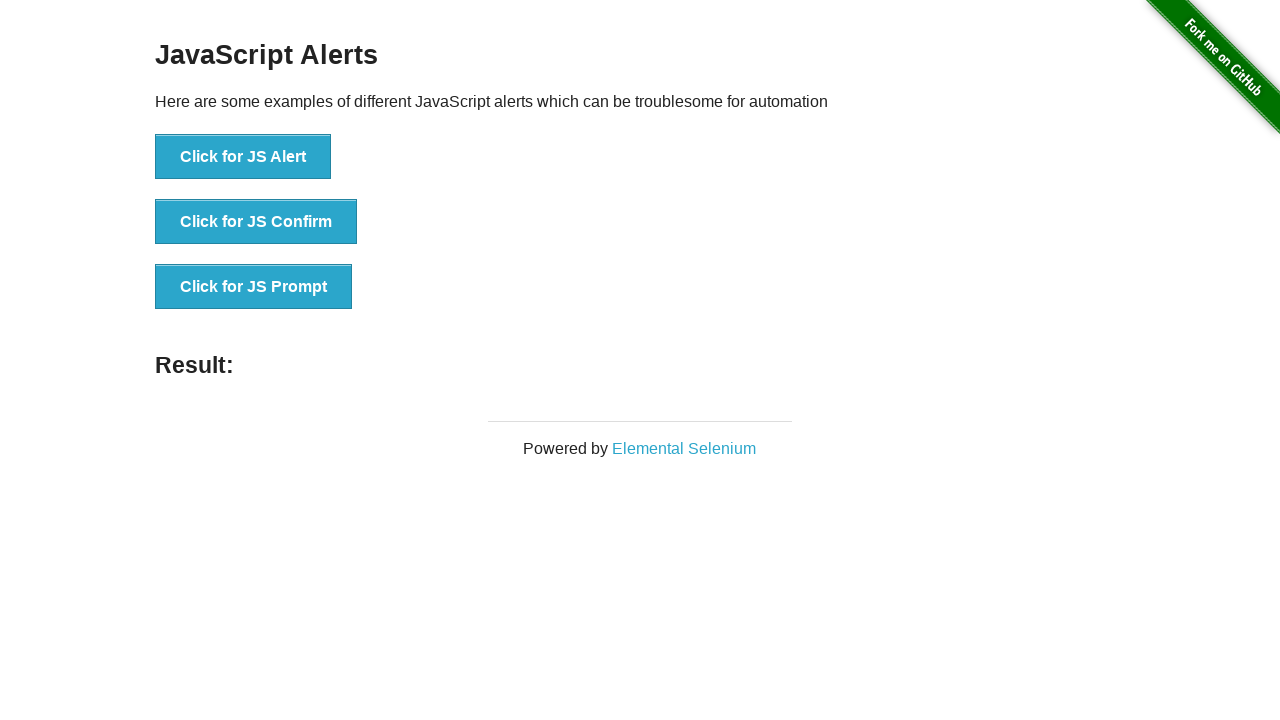

Set up dialog handler to dismiss confirm dialogs
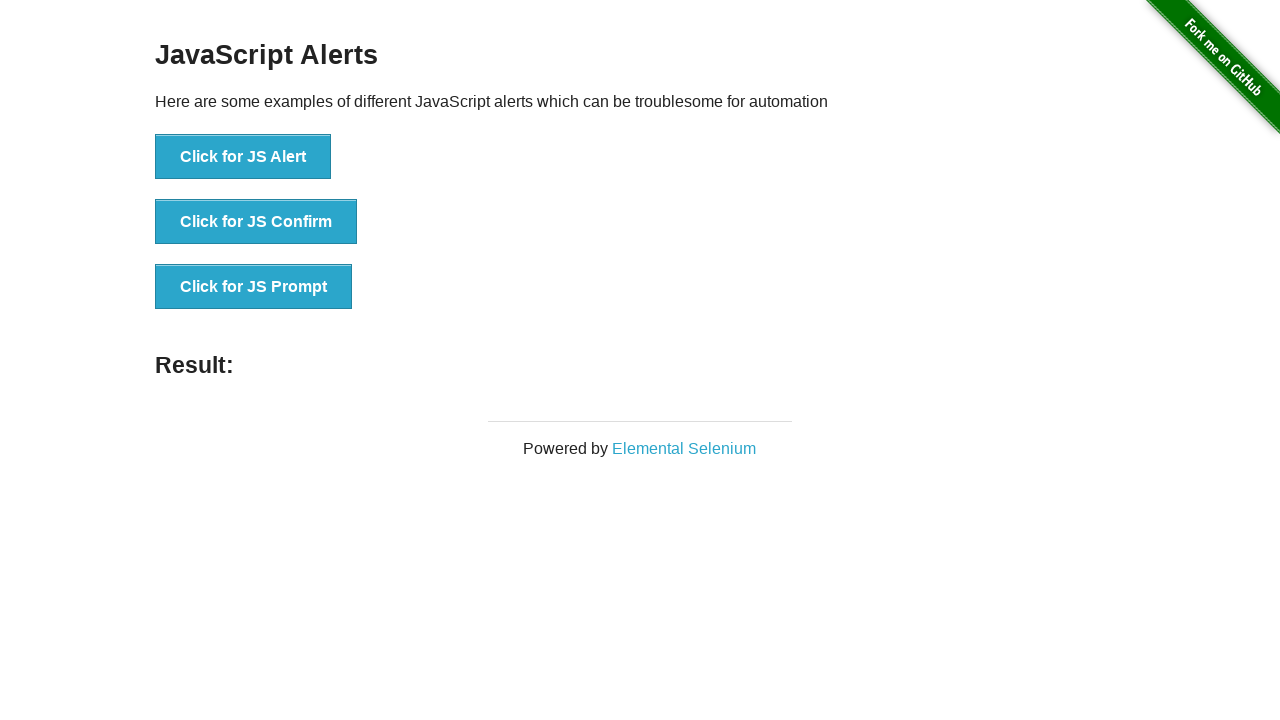

Clicked the JavaScript confirm button at (256, 222) on button[onclick='jsConfirm()']
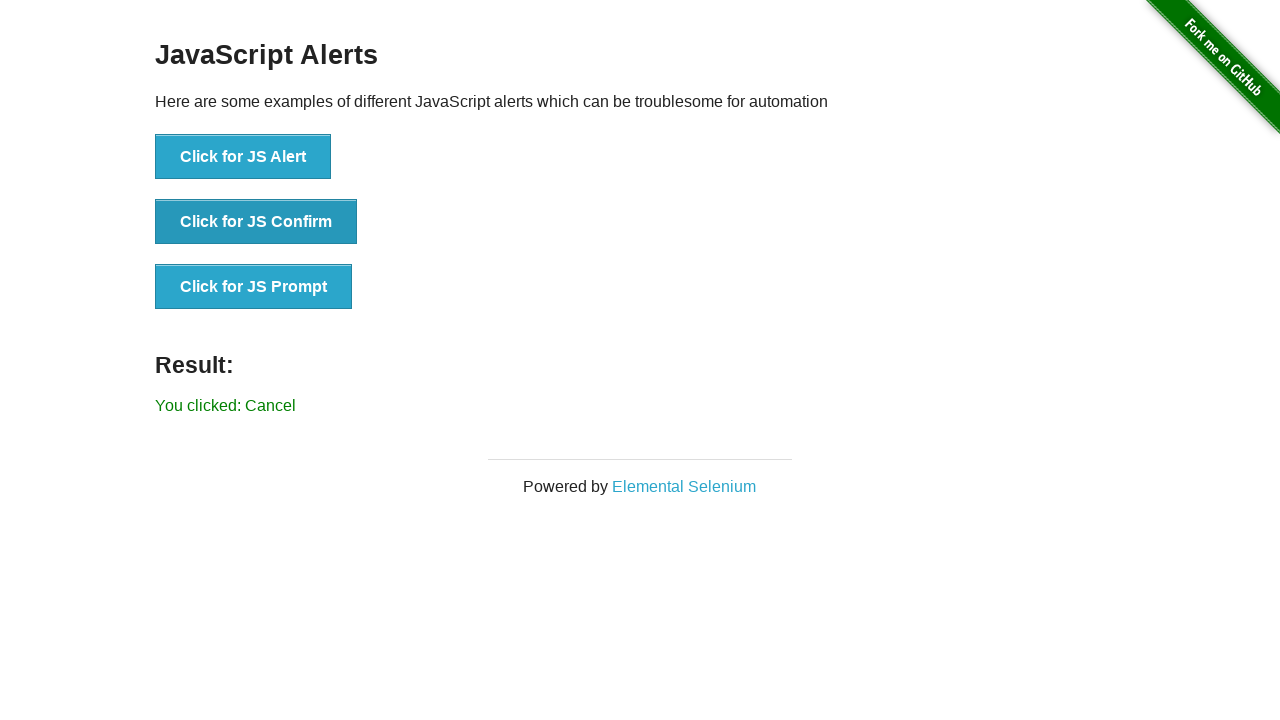

Confirm dialog was dismissed and result text appeared
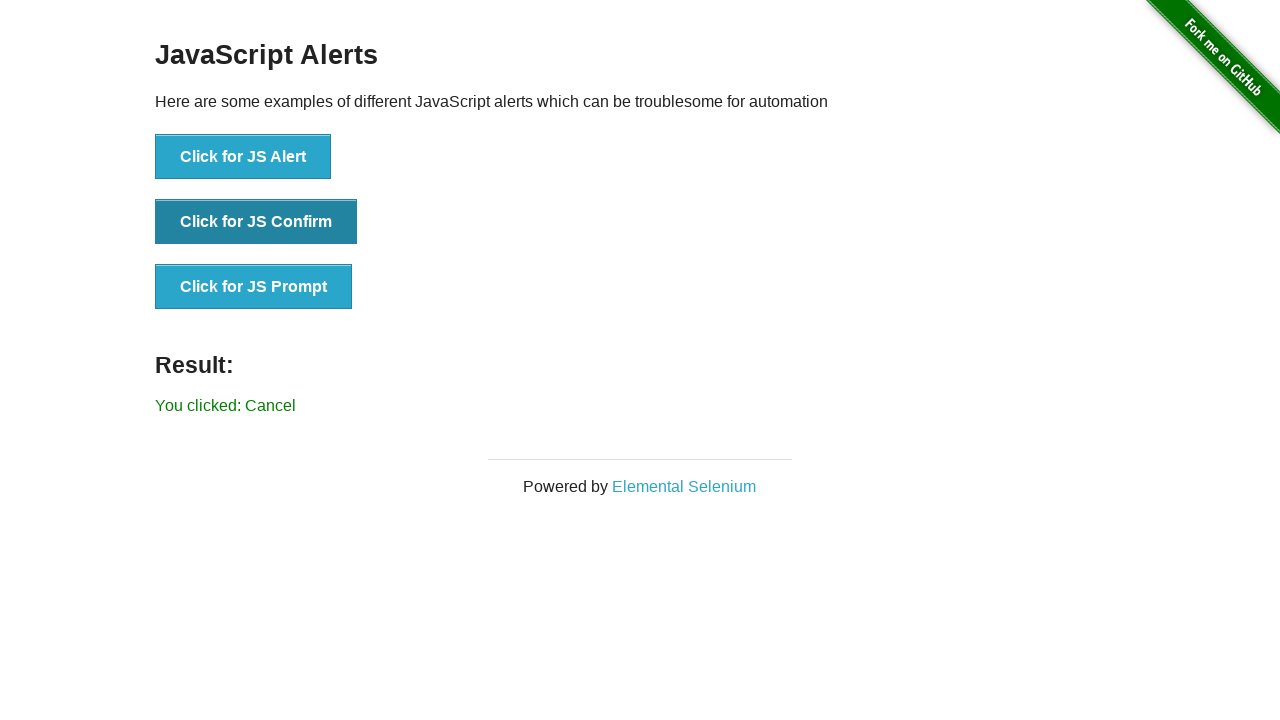

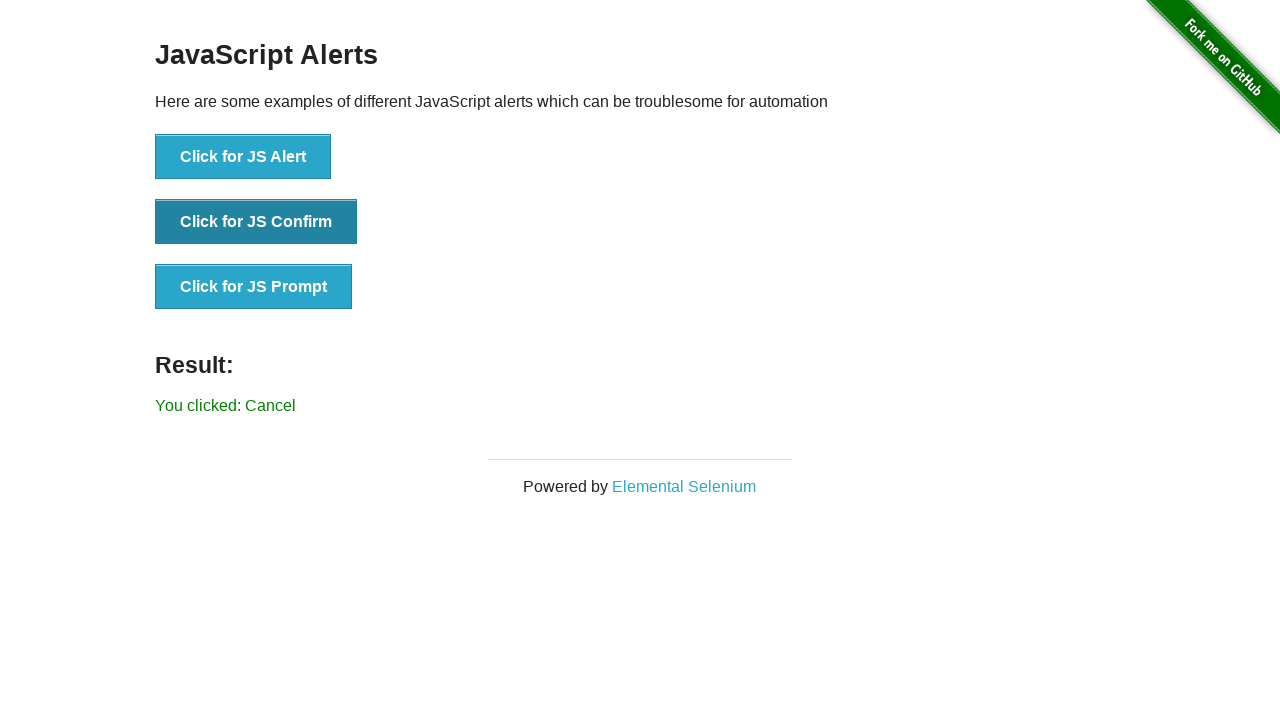